Tests drag and drop functionality within an iframe by dragging an element and dropping it onto a target element

Starting URL: https://jqueryui.com/droppable/

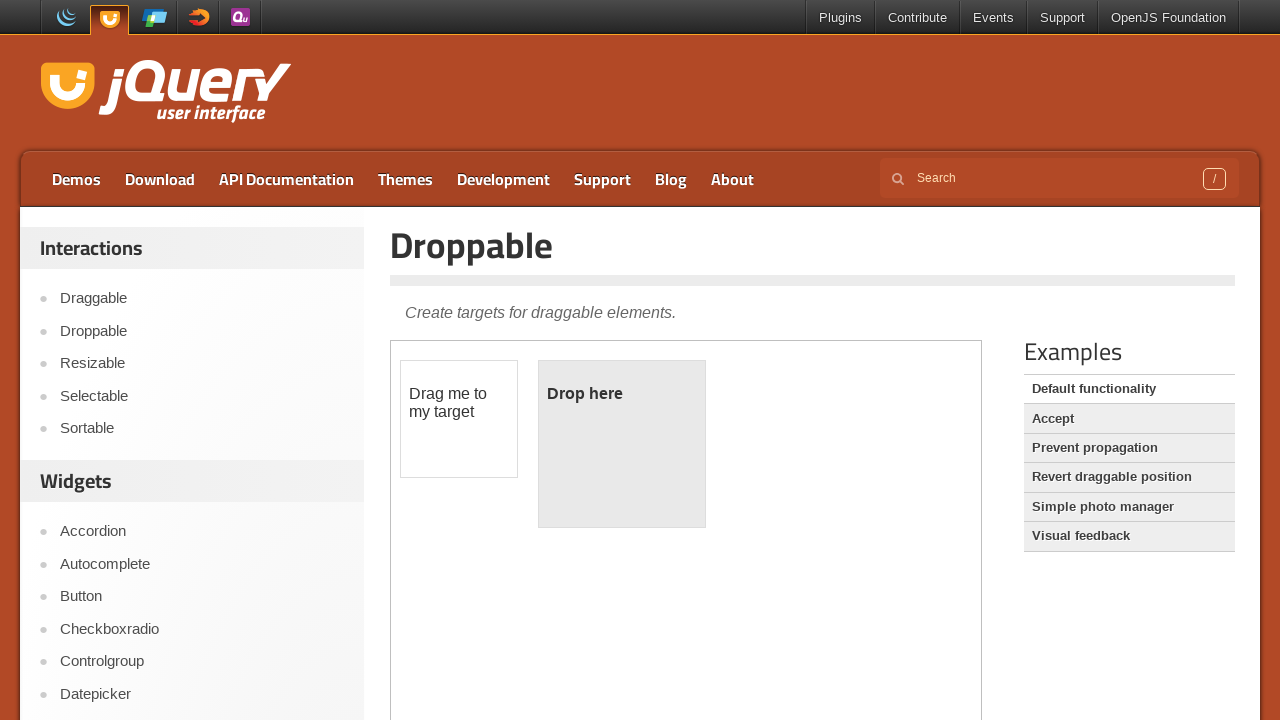

Located iframe.demo-frame containing drag and drop demo
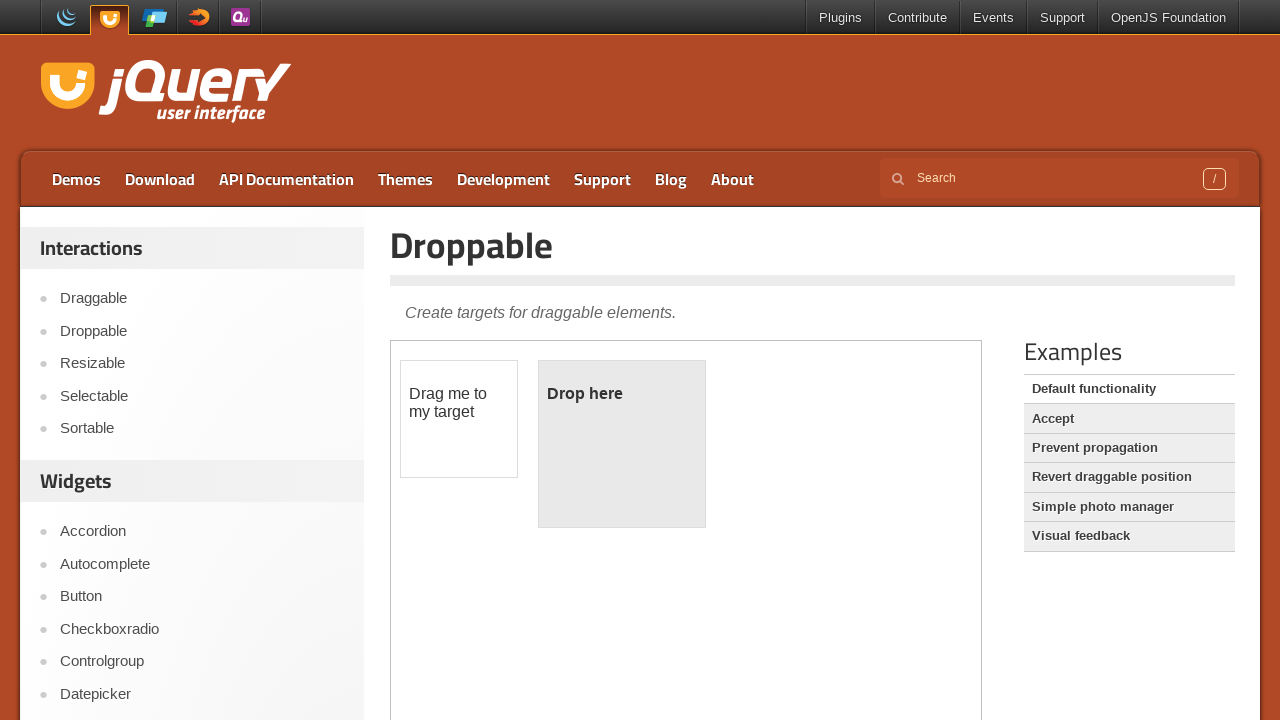

Located draggable element with id 'draggable' in iframe
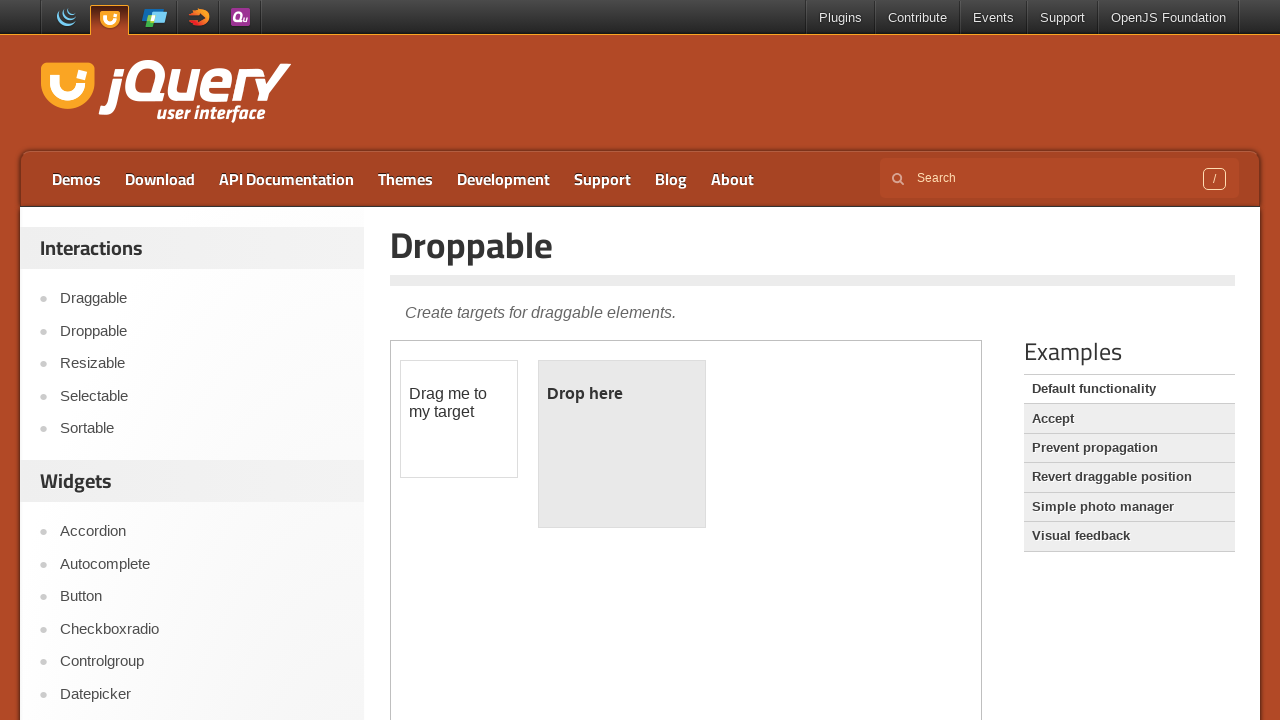

Located droppable target element with id 'droppable' in iframe
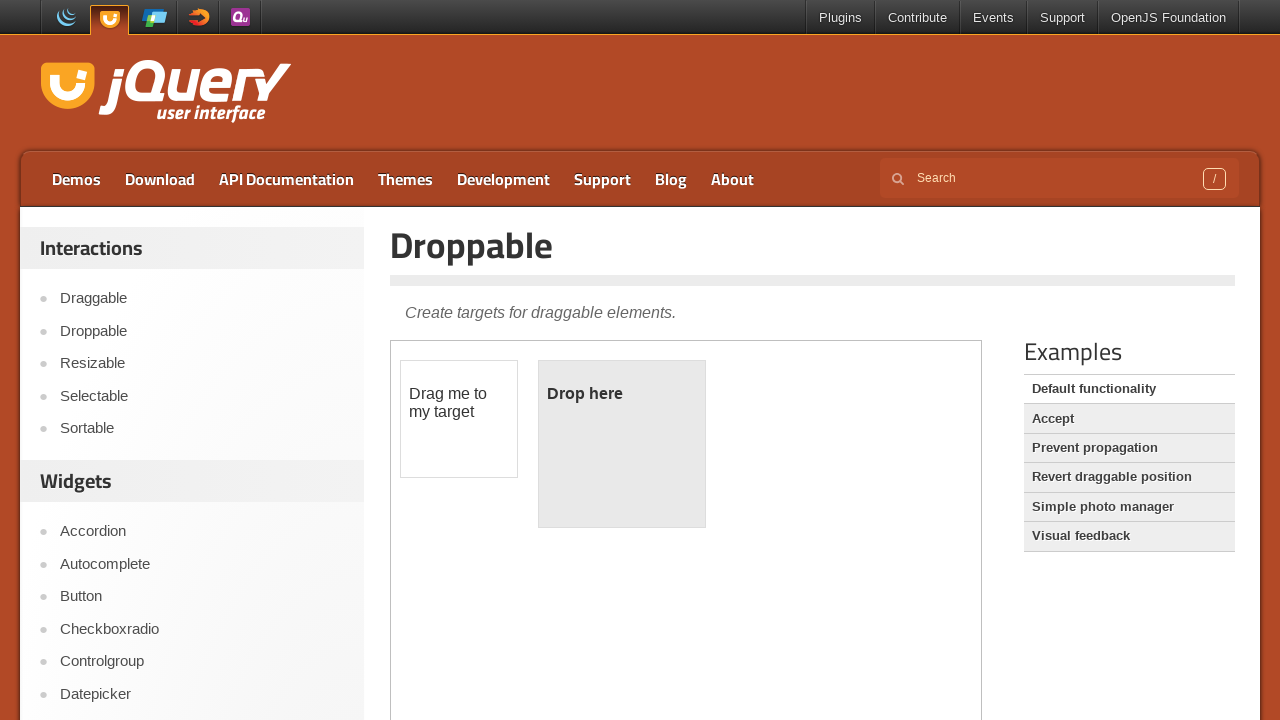

Successfully dragged draggable element onto droppable target at (622, 444)
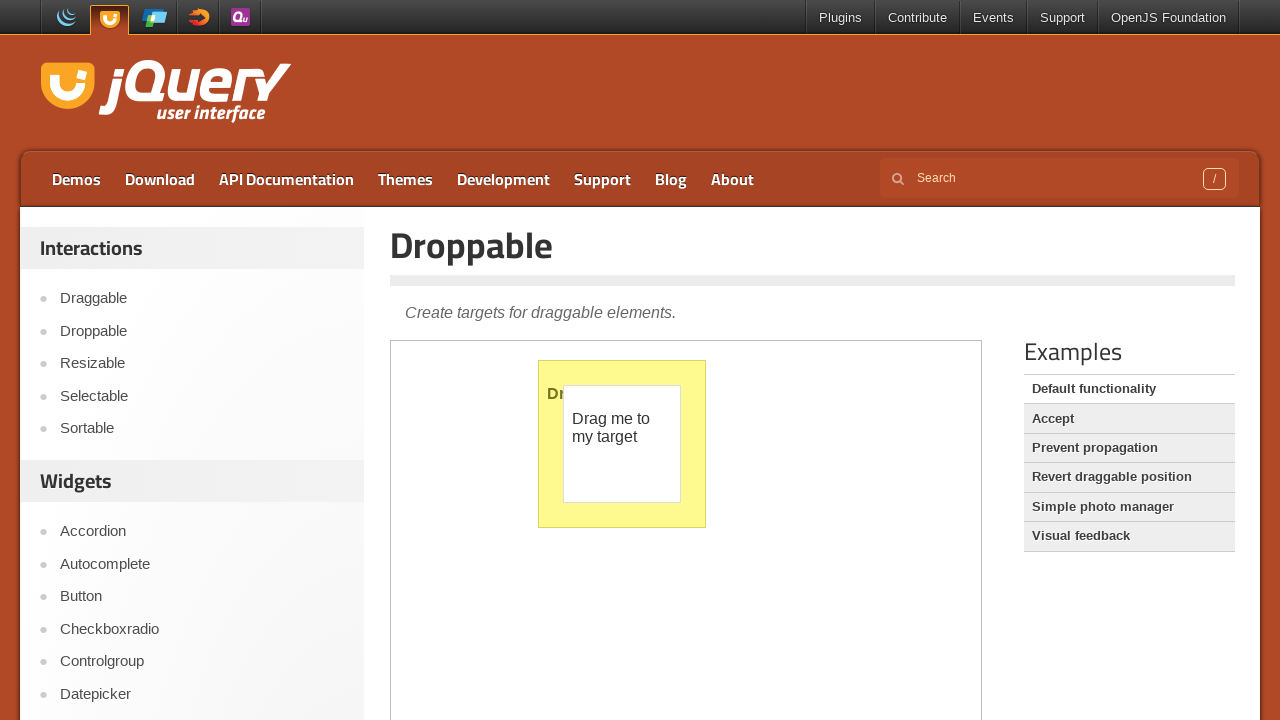

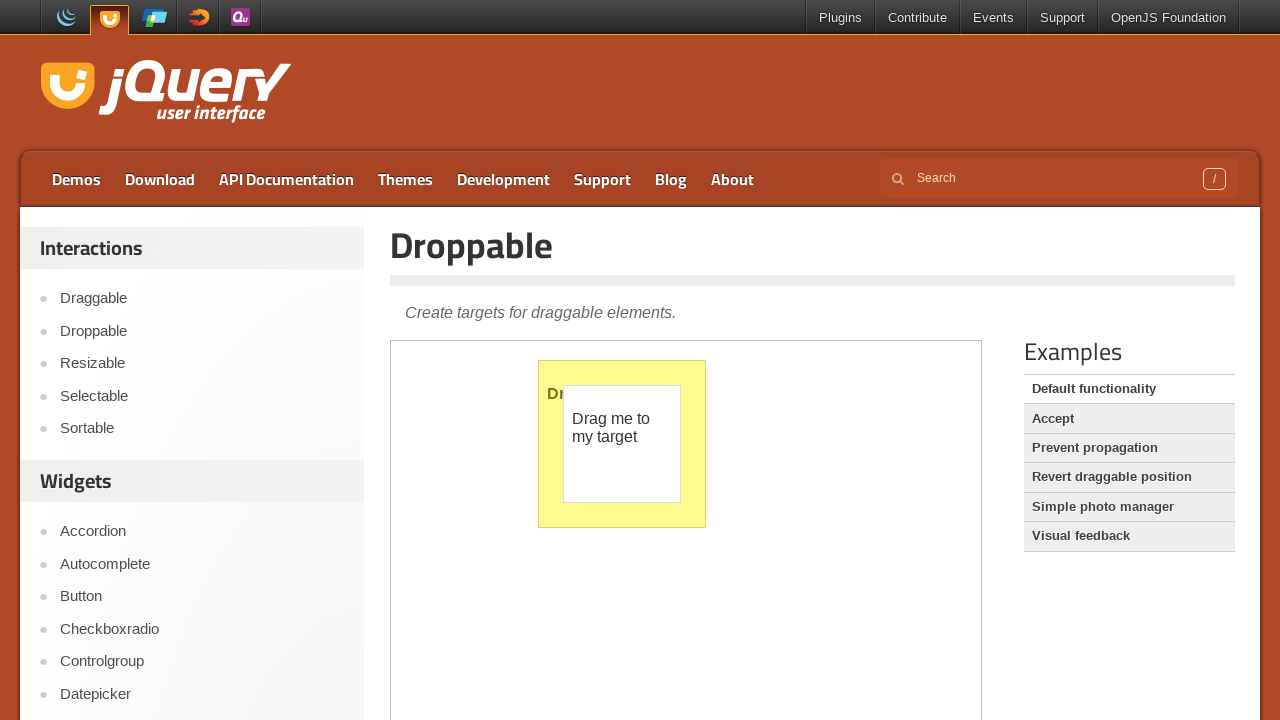